Tests that edits are saved when the edit field loses focus (blur event)

Starting URL: https://demo.playwright.dev/todomvc

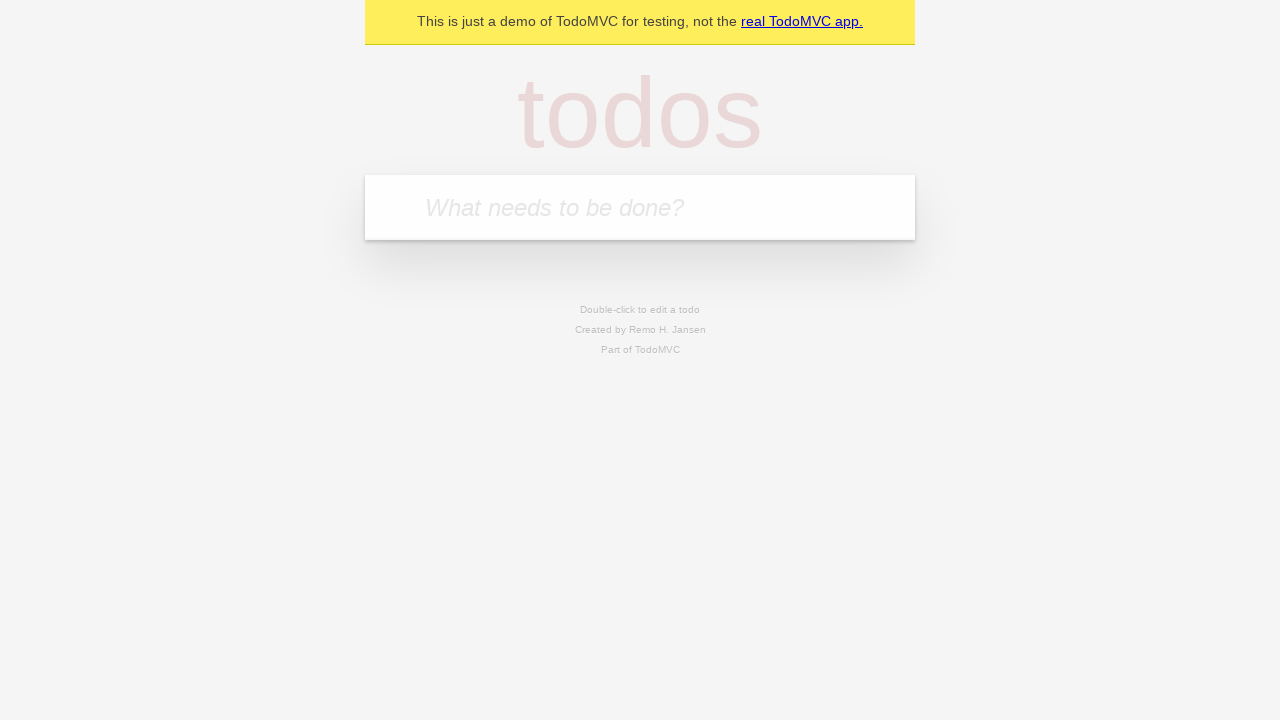

Filled todo input with 'buy some cheese' on internal:attr=[placeholder="What needs to be done?"i]
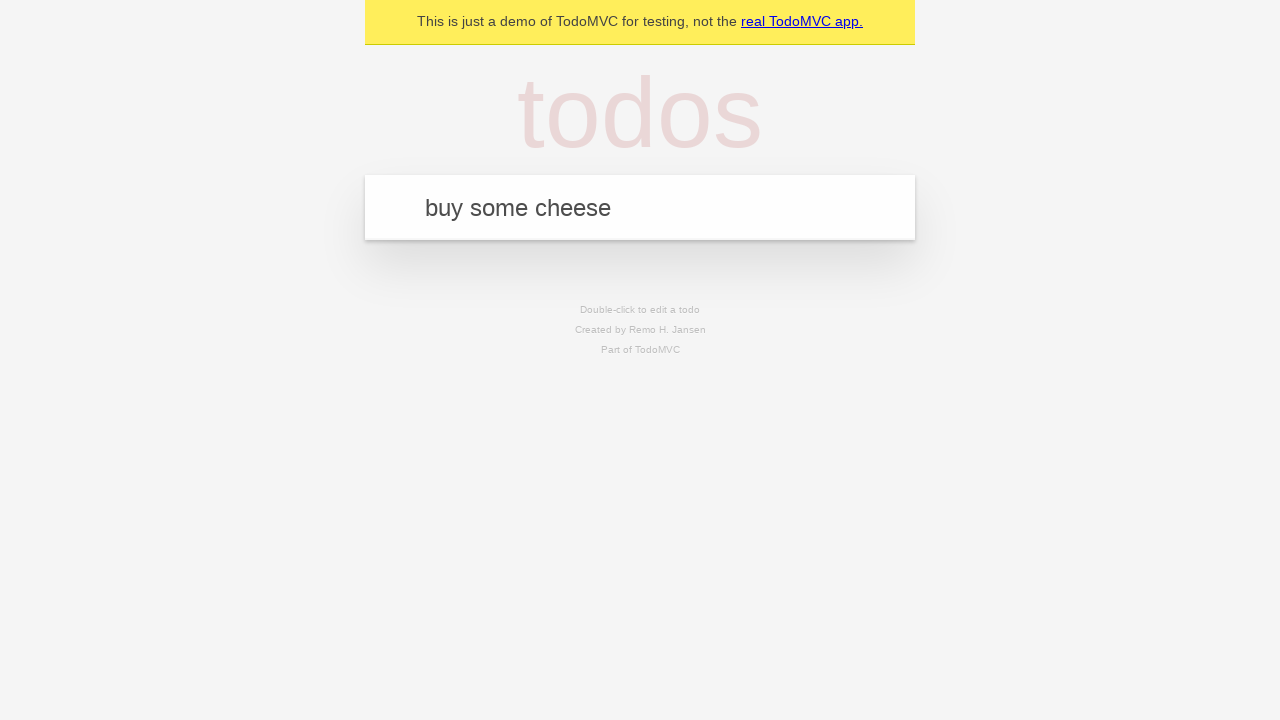

Pressed Enter to create todo 'buy some cheese' on internal:attr=[placeholder="What needs to be done?"i]
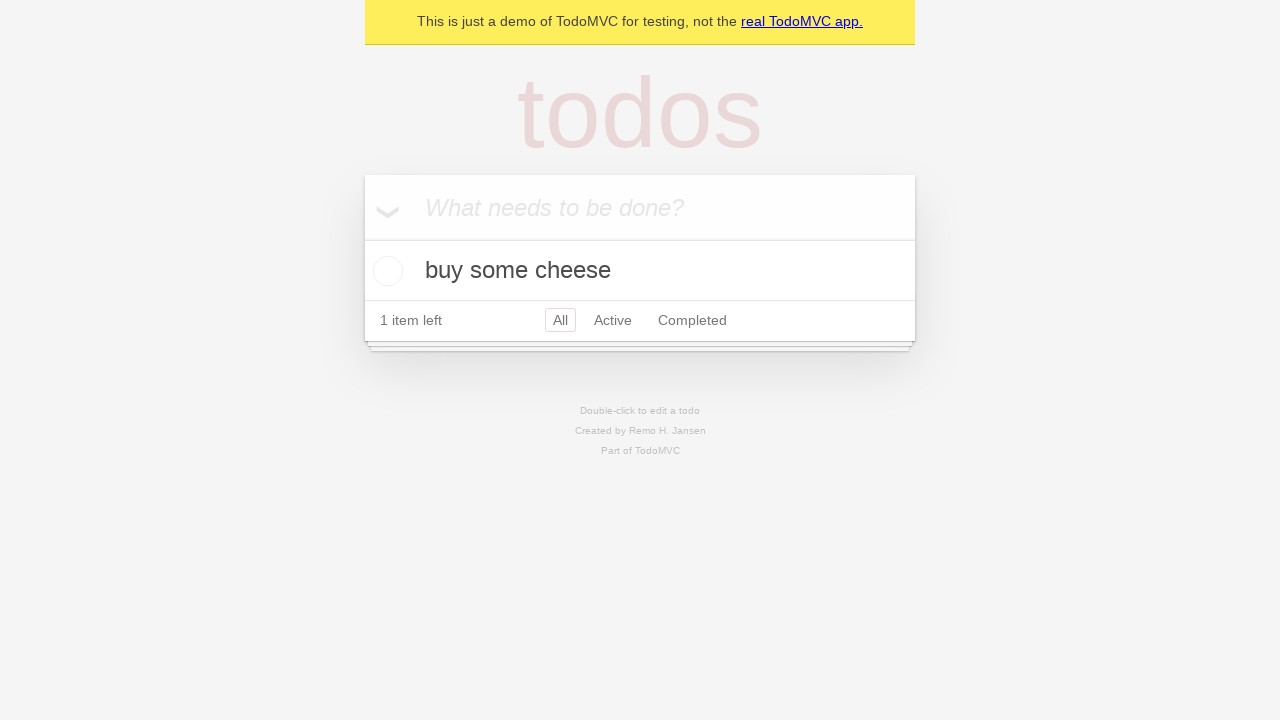

Filled todo input with 'feed the cat' on internal:attr=[placeholder="What needs to be done?"i]
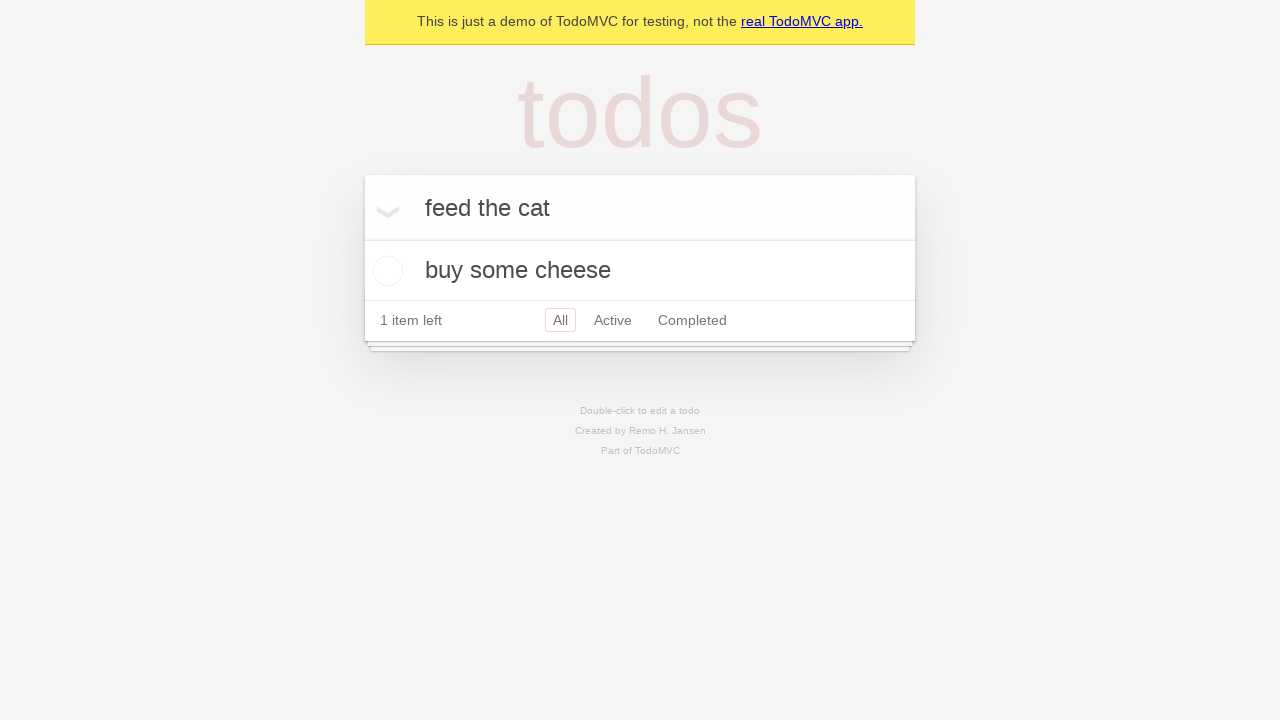

Pressed Enter to create todo 'feed the cat' on internal:attr=[placeholder="What needs to be done?"i]
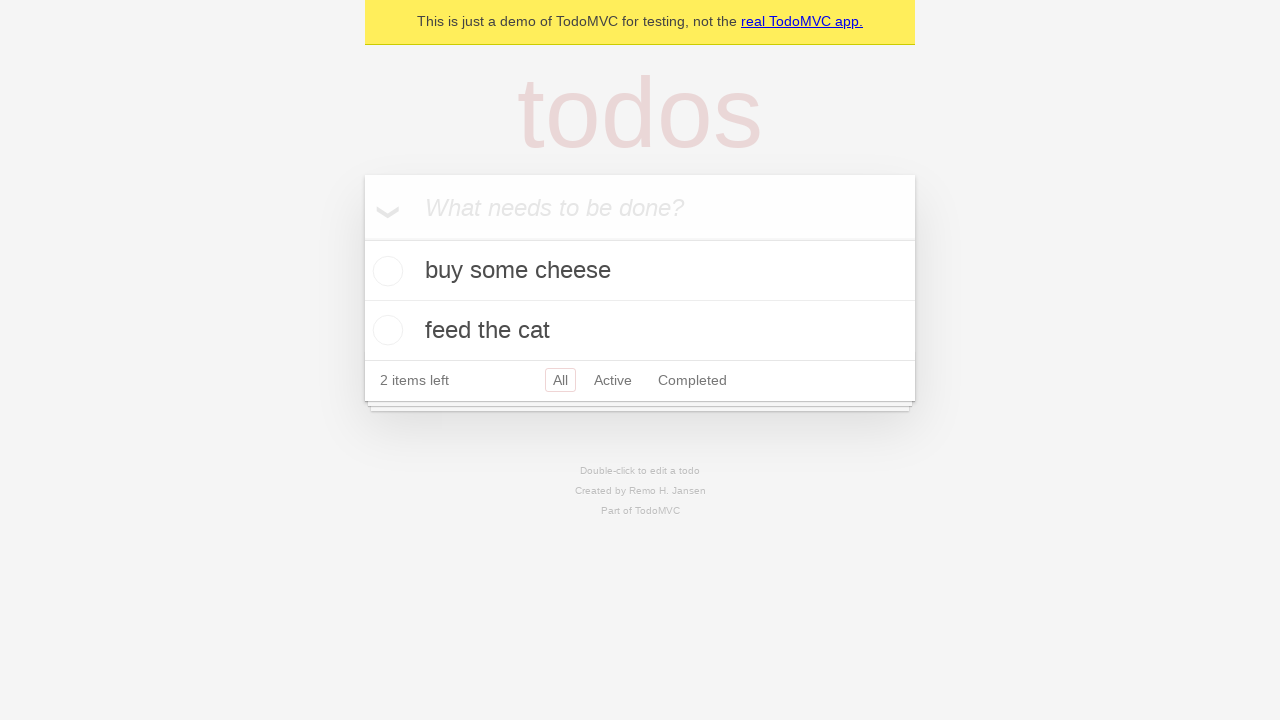

Filled todo input with 'book a doctors appointment' on internal:attr=[placeholder="What needs to be done?"i]
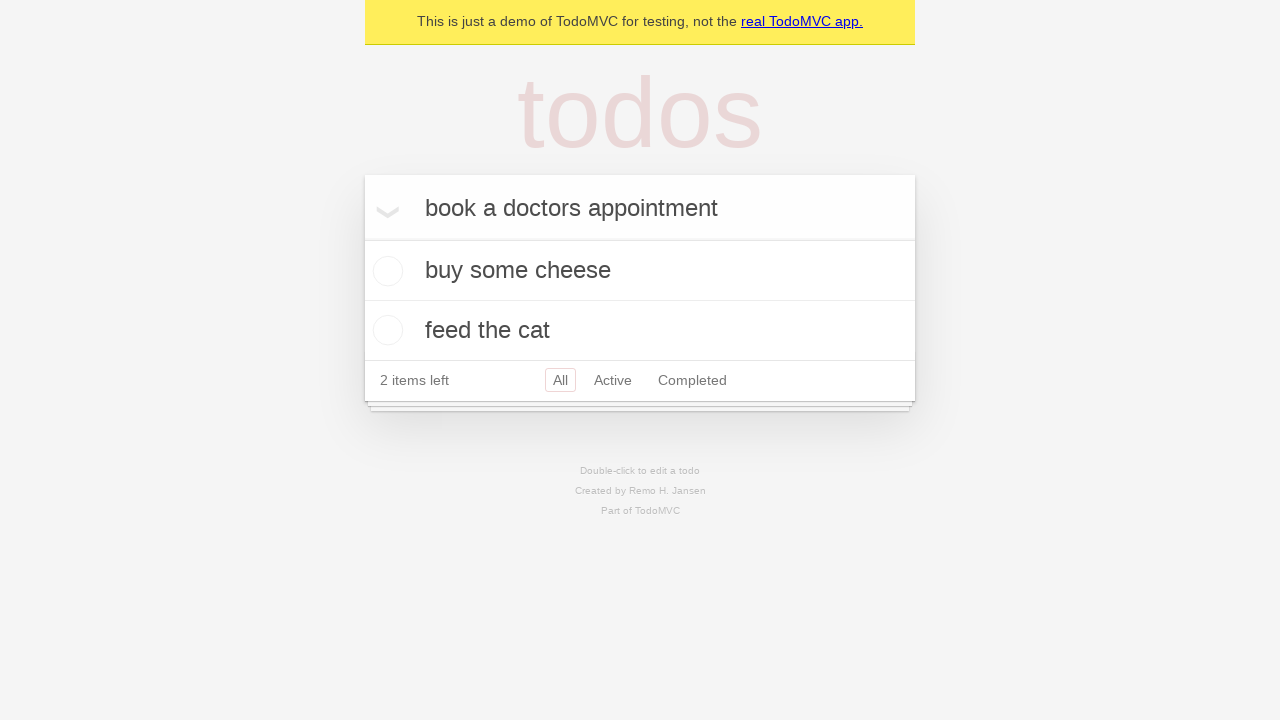

Pressed Enter to create todo 'book a doctors appointment' on internal:attr=[placeholder="What needs to be done?"i]
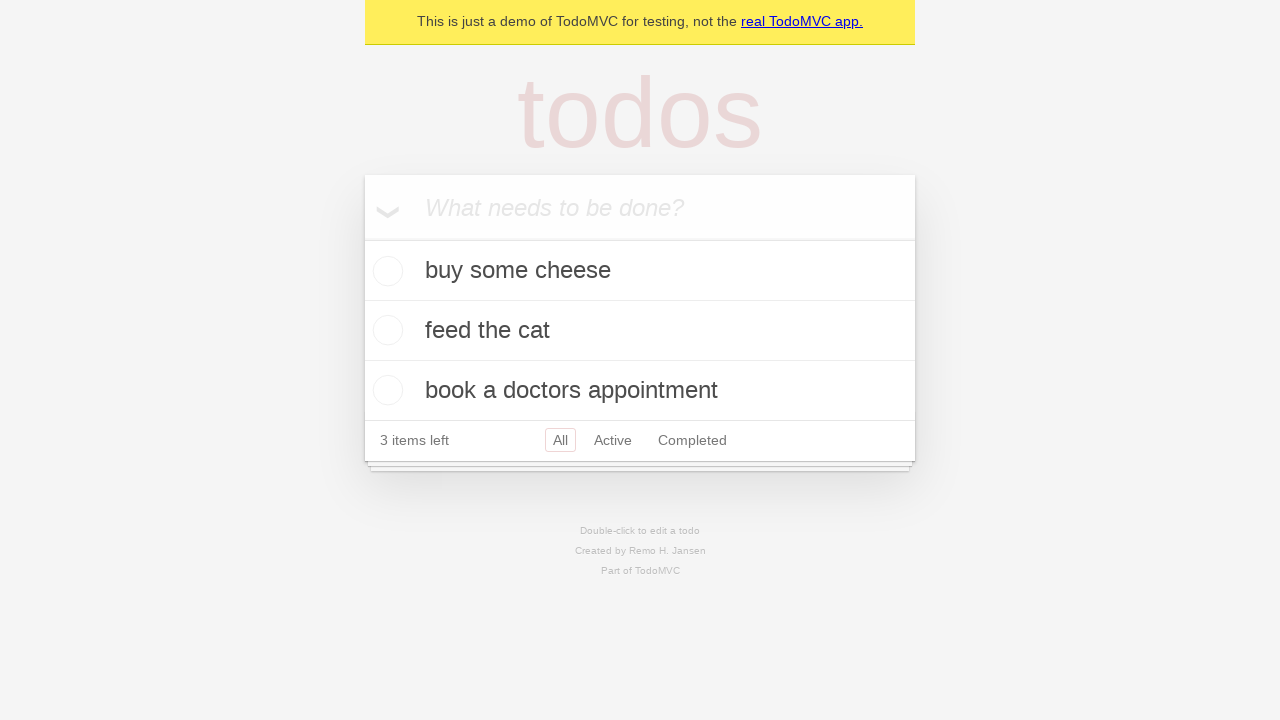

Double-clicked second todo item to enter edit mode at (640, 331) on internal:testid=[data-testid="todo-item"s] >> nth=1
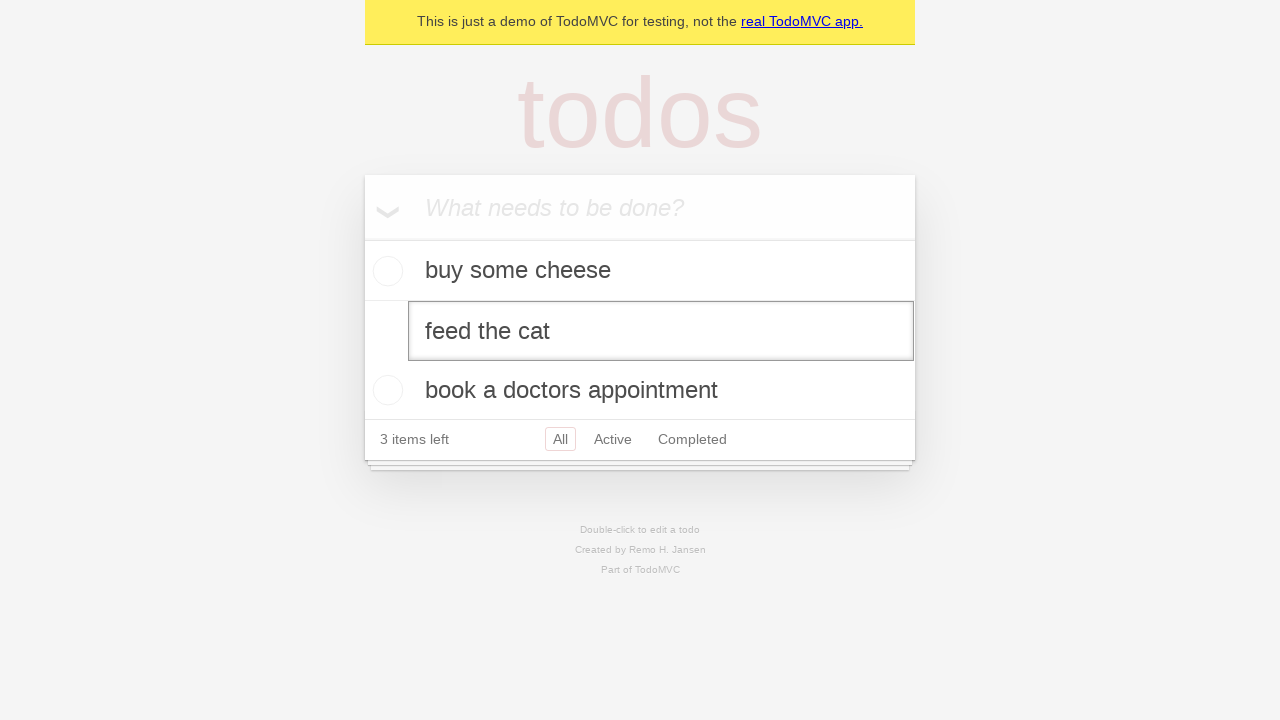

Filled edit field with new text 'buy some sausages' on internal:testid=[data-testid="todo-item"s] >> nth=1 >> internal:role=textbox[nam
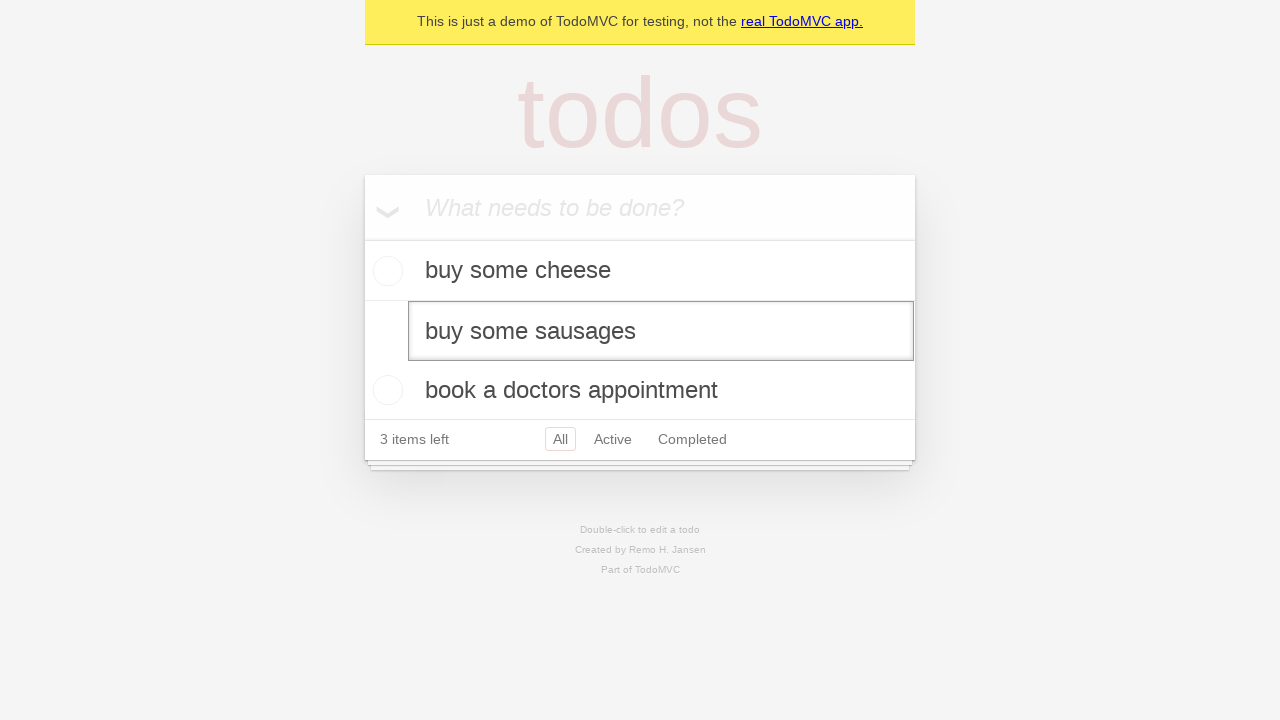

Dispatched blur event to trigger save on edit field
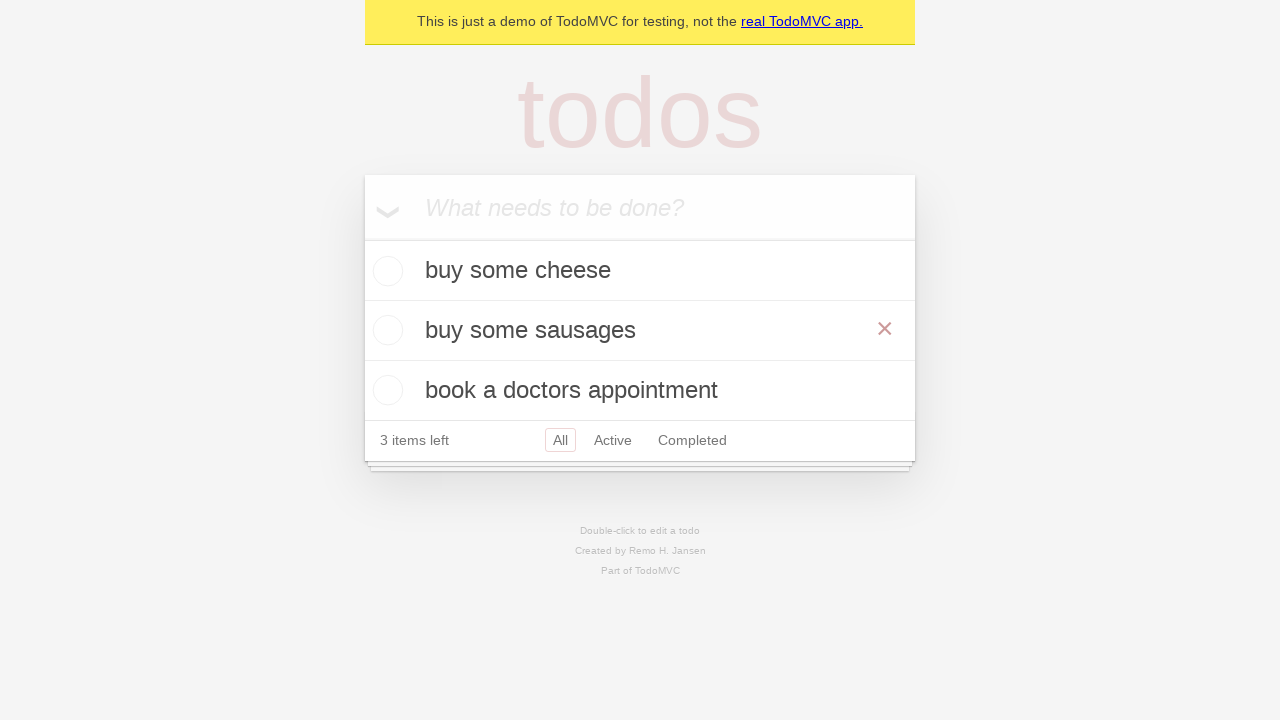

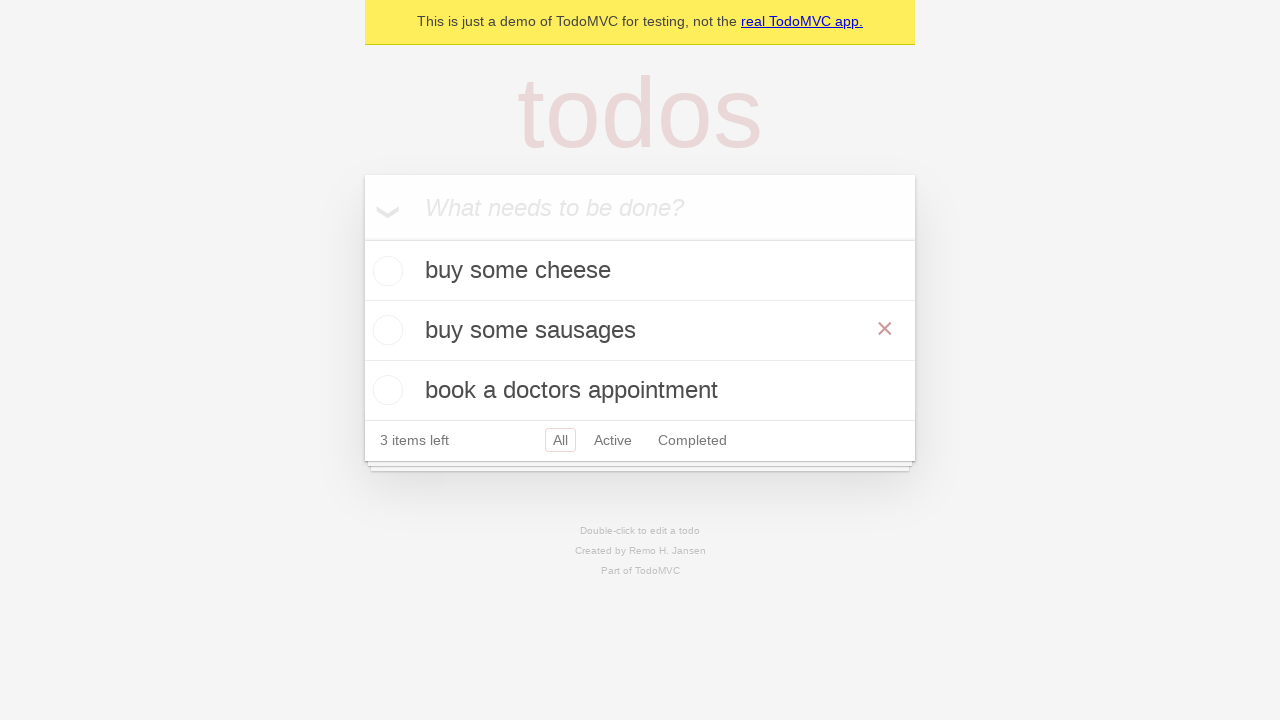